Tests window handling functionality by opening a new window and interacting with elements in it

Starting URL: https://www.hyrtutorials.com/p/window-handles-practice.html

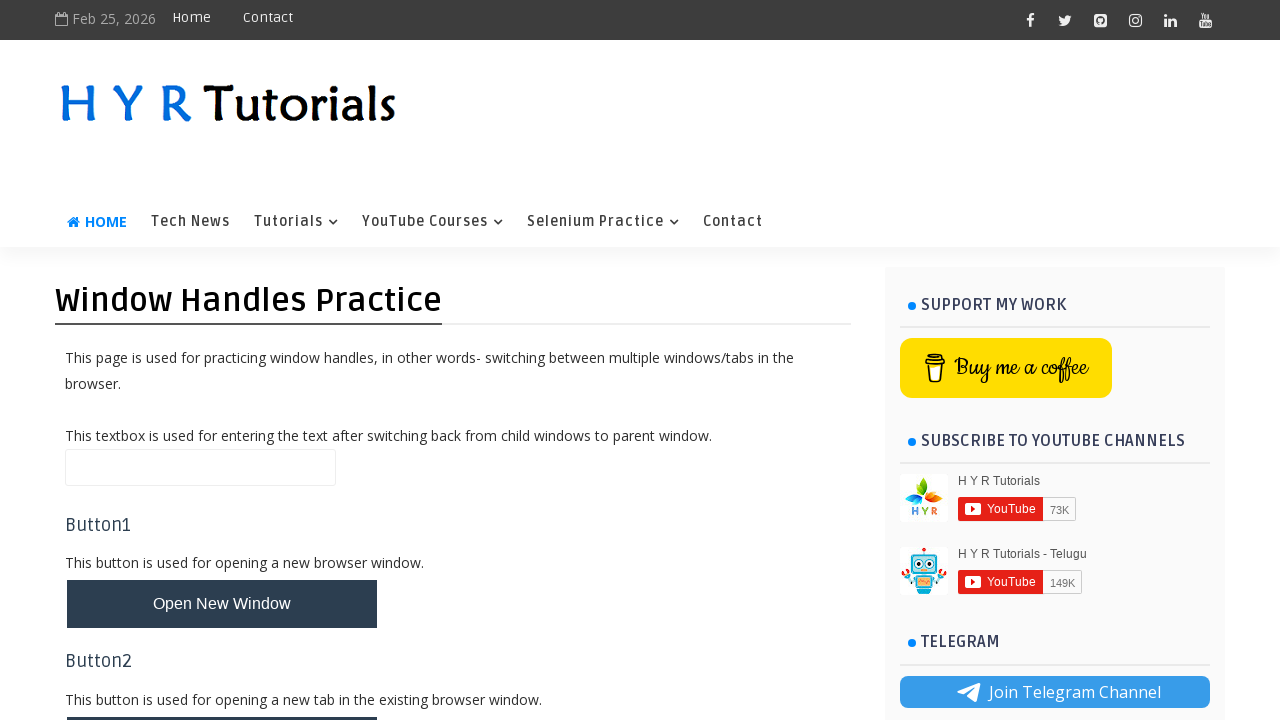

Scrolled to the open new window button
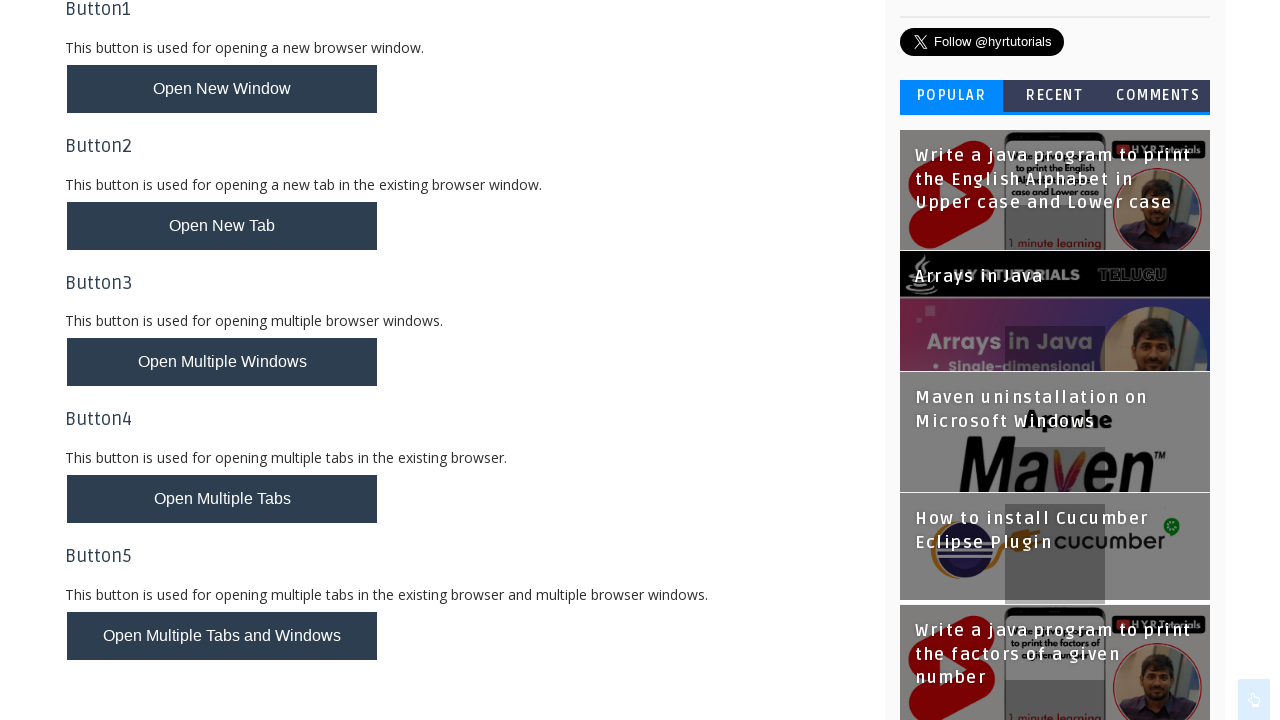

Clicked the open new window button at (222, 89) on #newWindowBtn
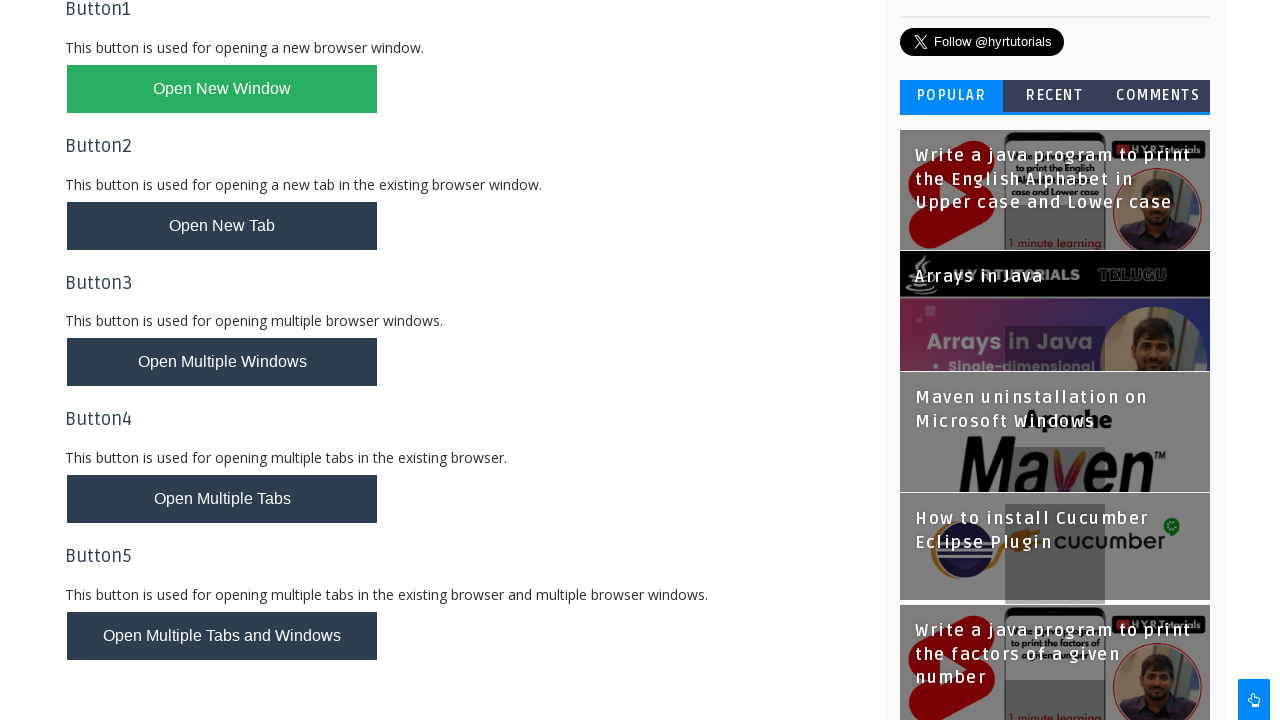

New window opened and captured
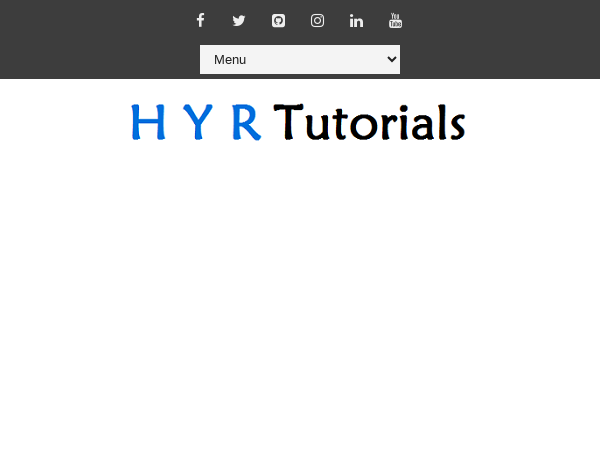

Filled first name field with 'Ritesh' in new window on #firstName
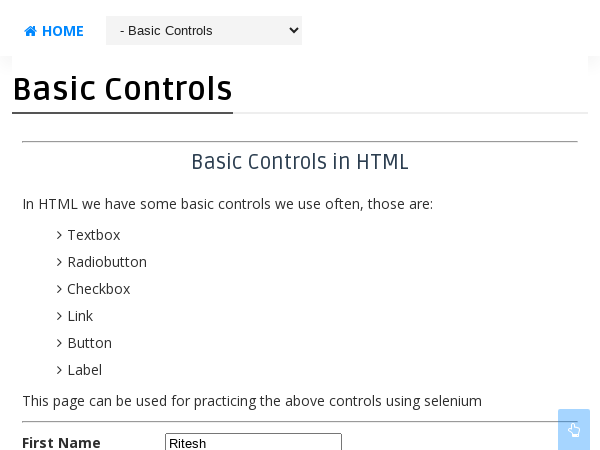

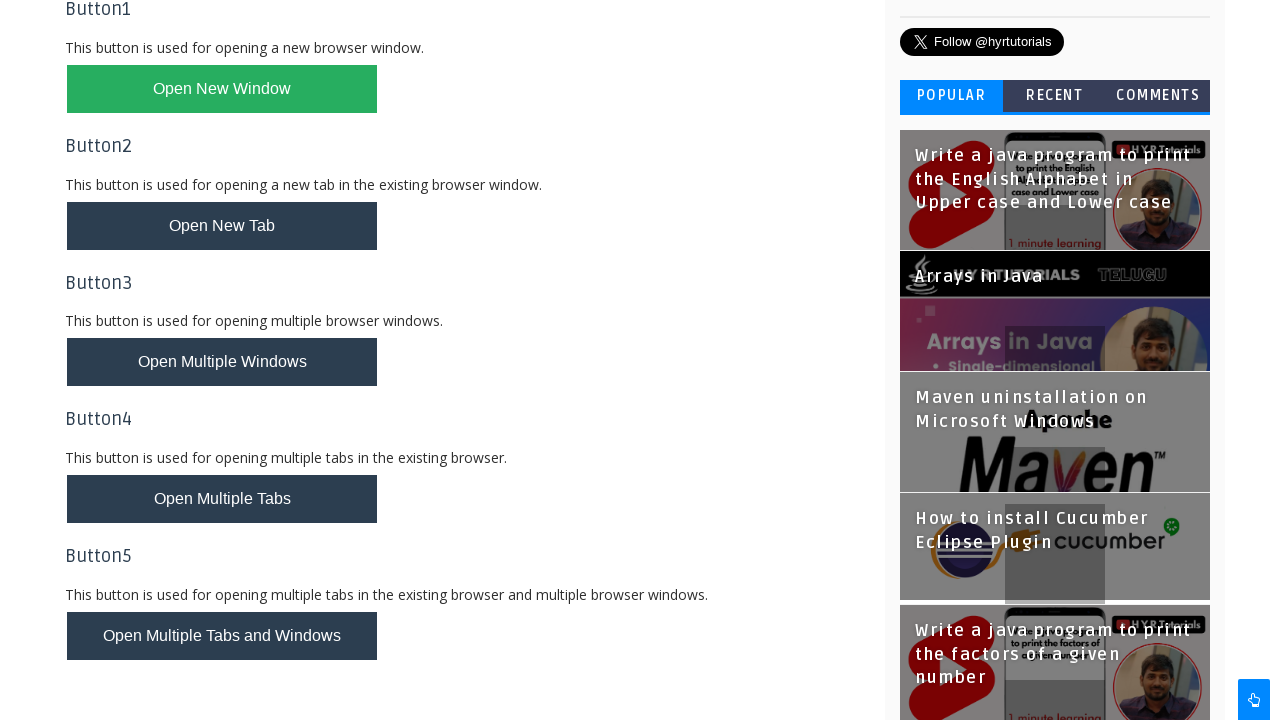